Tests adding todo items to a todo list by filling the input field and pressing Enter, then verifying the items appear in the list.

Starting URL: https://demo.playwright.dev/todomvc

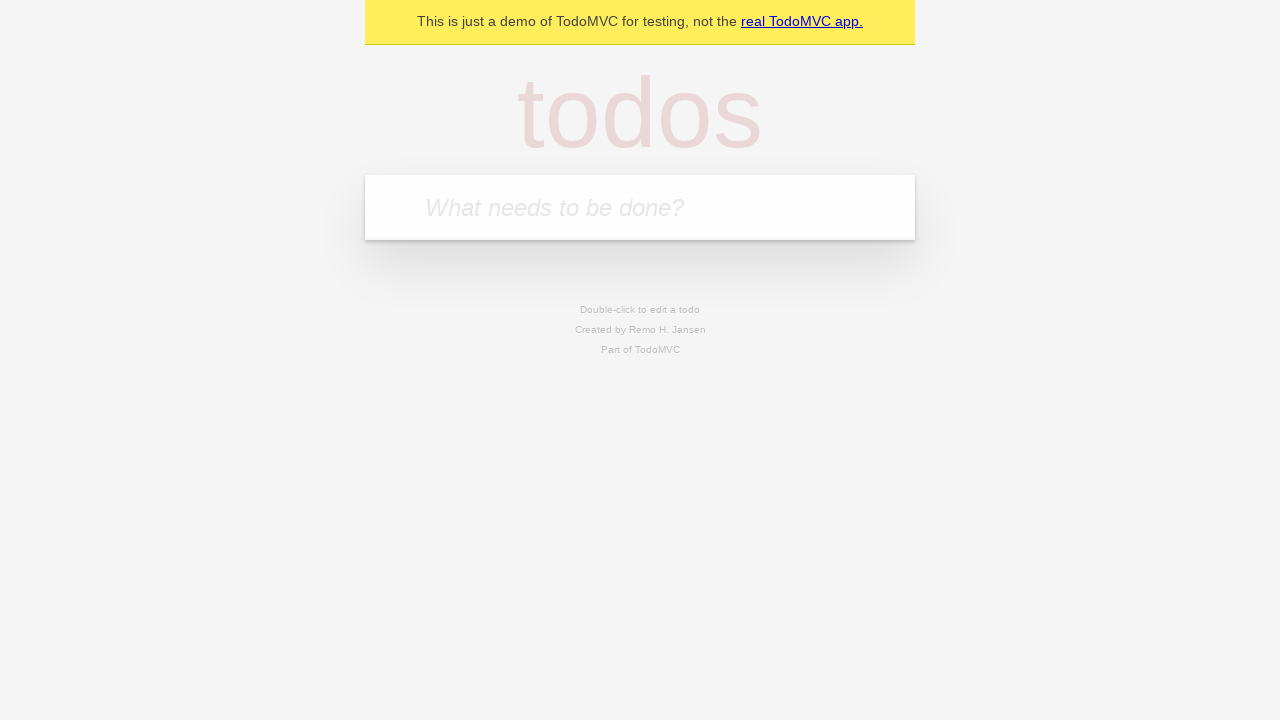

Filled todo input field with 'buy some cheese' on internal:attr=[placeholder="What needs to be done?"i]
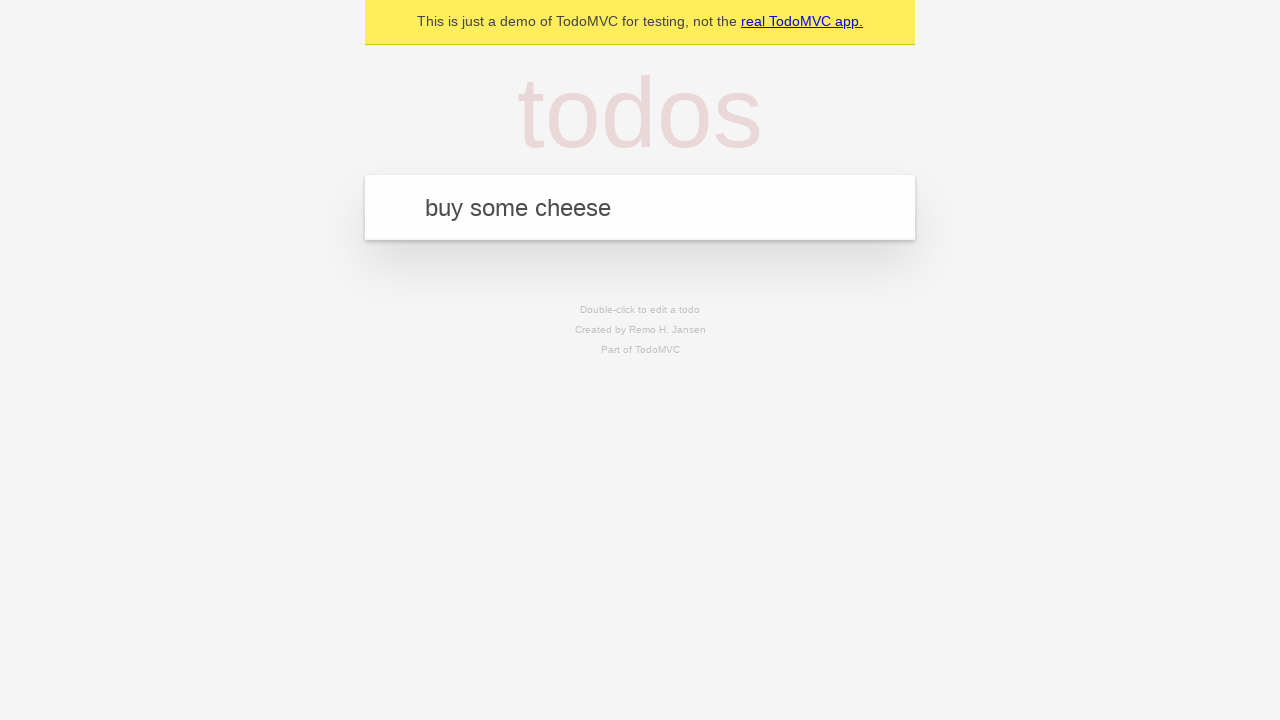

Pressed Enter to add first todo item on internal:attr=[placeholder="What needs to be done?"i]
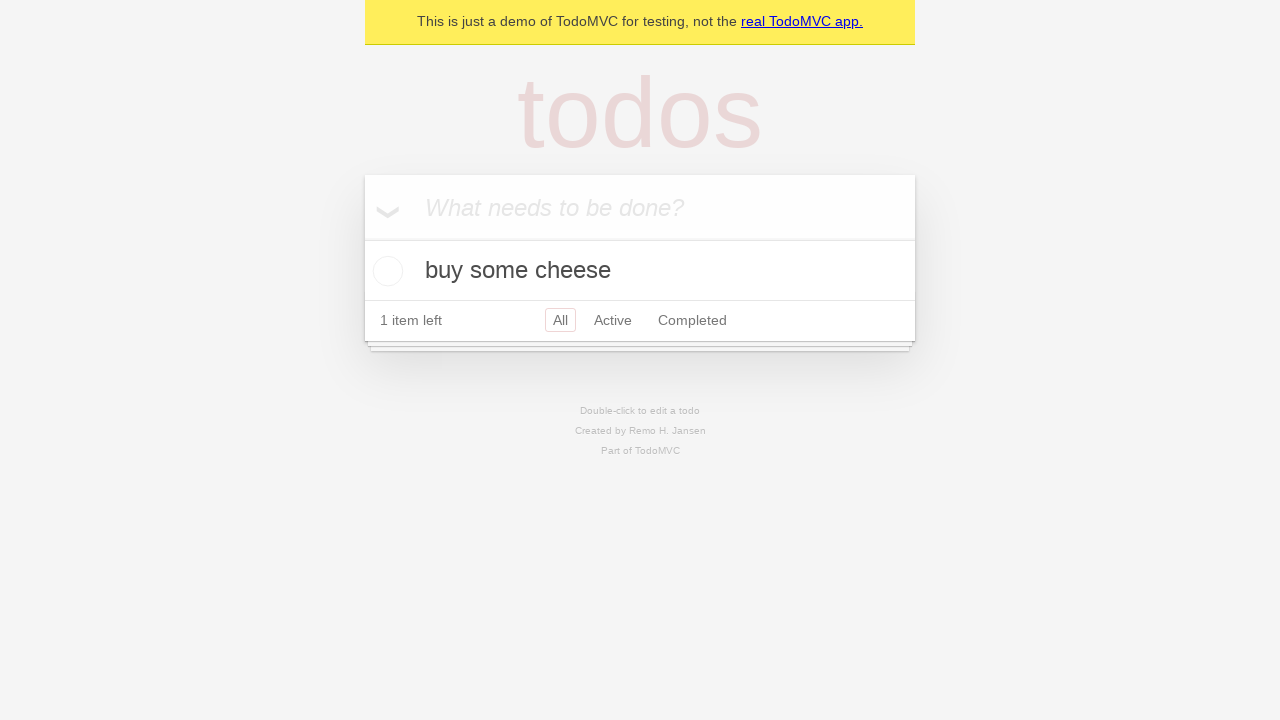

First todo item appeared in the list
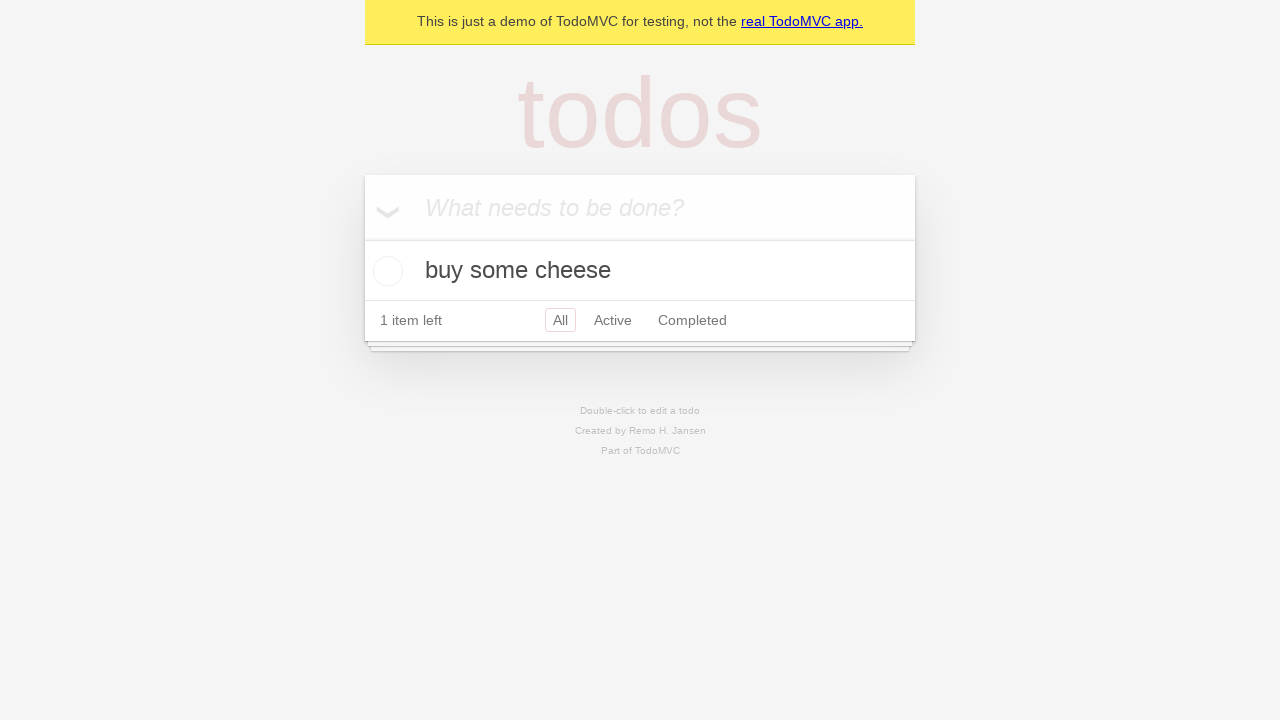

Filled todo input field with 'feed the cat' on internal:attr=[placeholder="What needs to be done?"i]
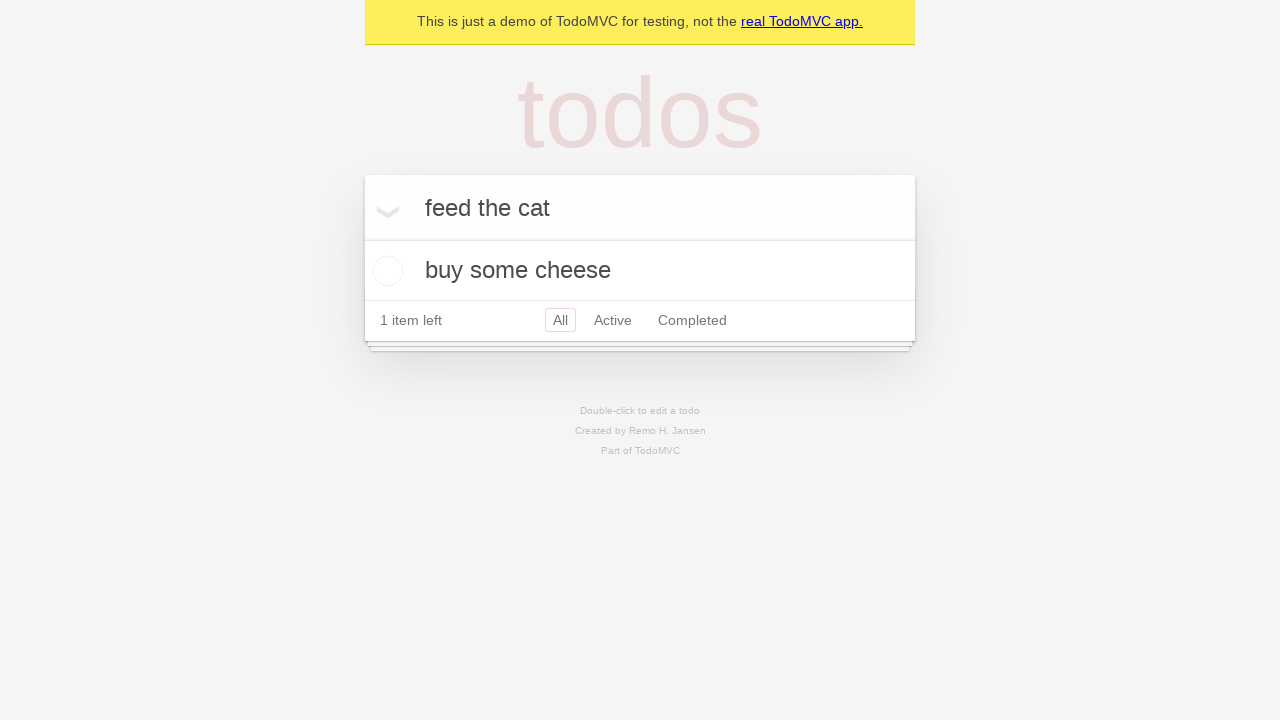

Pressed Enter to add second todo item on internal:attr=[placeholder="What needs to be done?"i]
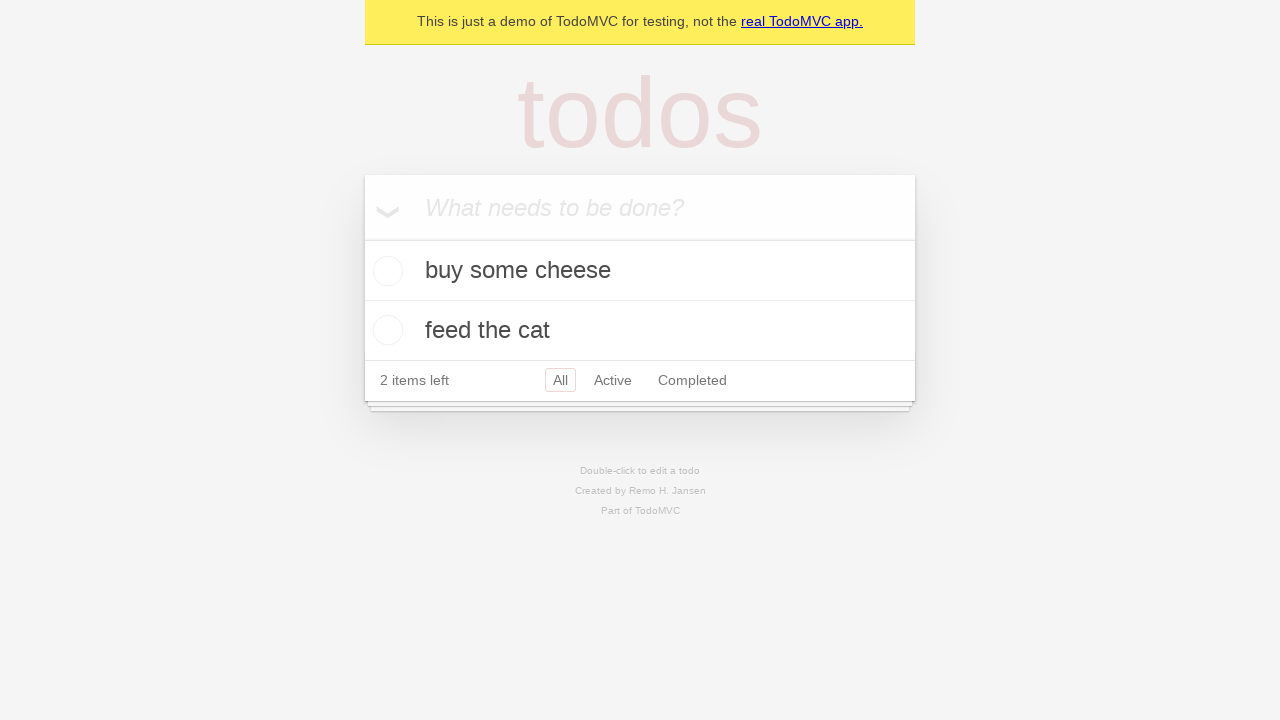

Second todo item appeared in the list, both items now visible
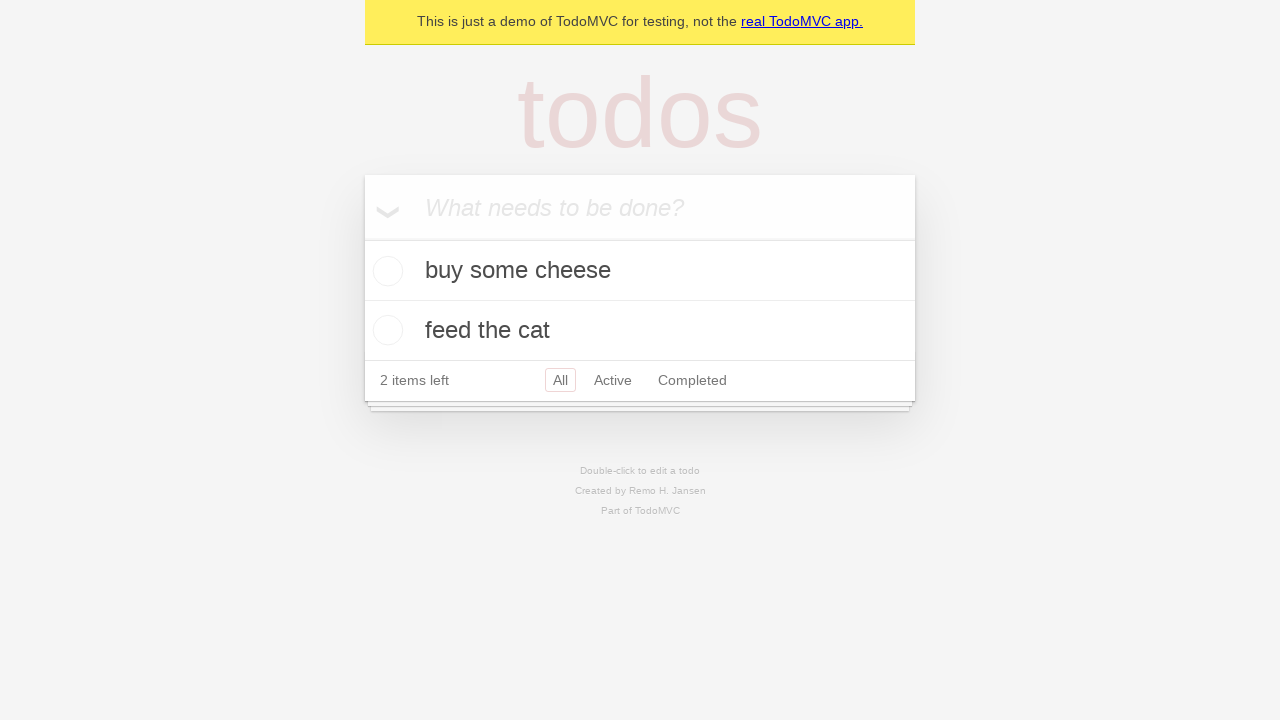

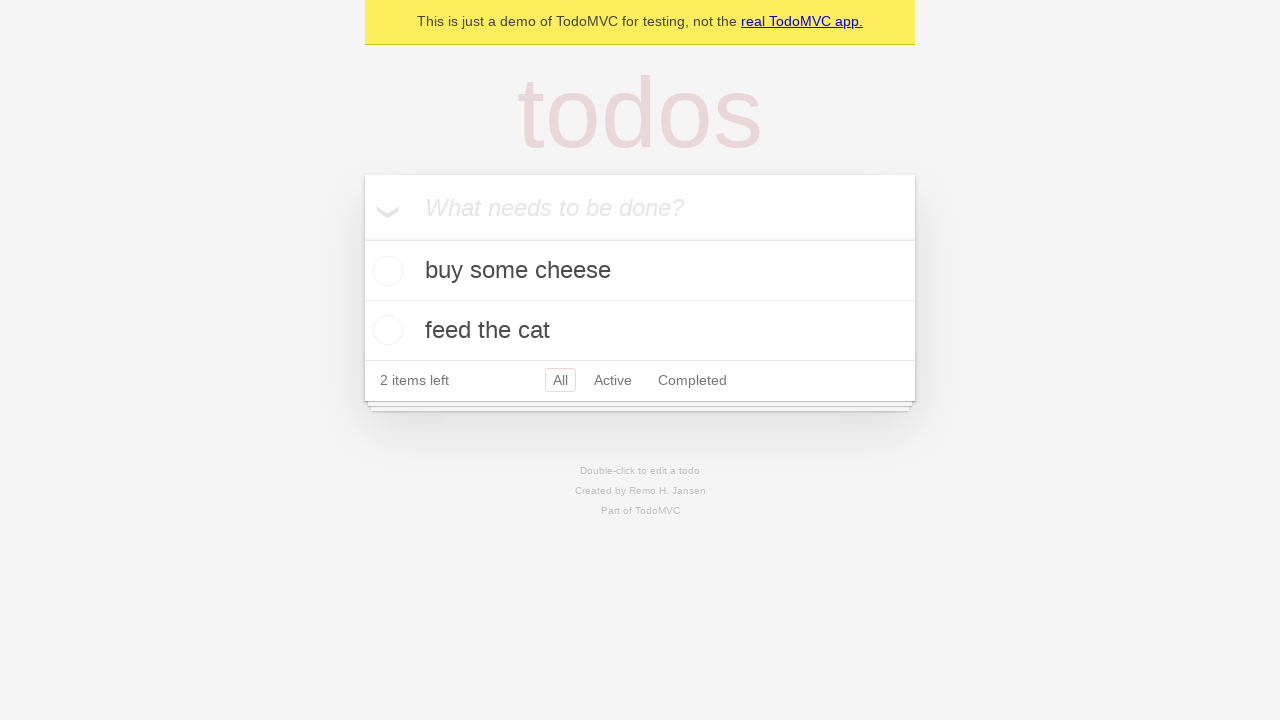